Tests that registration fails when last name field is not provided, verifying the appropriate validation error message is displayed.

Starting URL: http://parabank.parasoft.com/parabank/register.htm

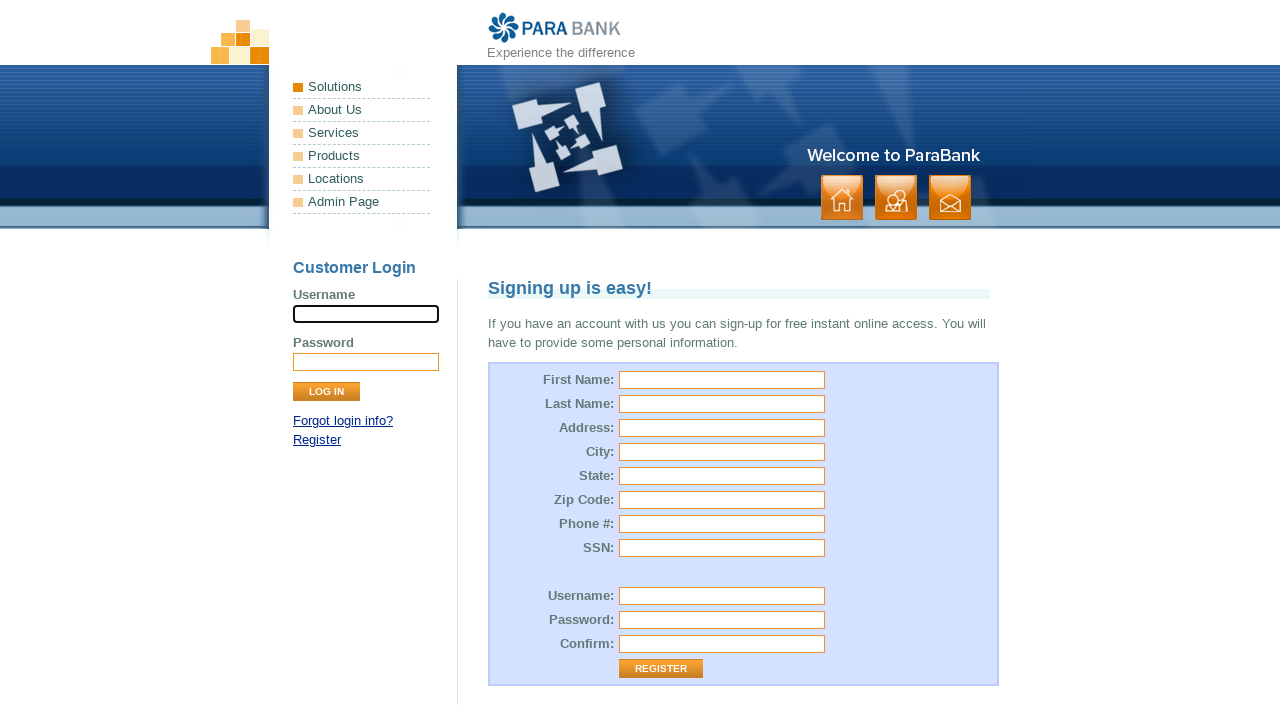

Filled first name field with 'Alicja' on input#customer\.firstName
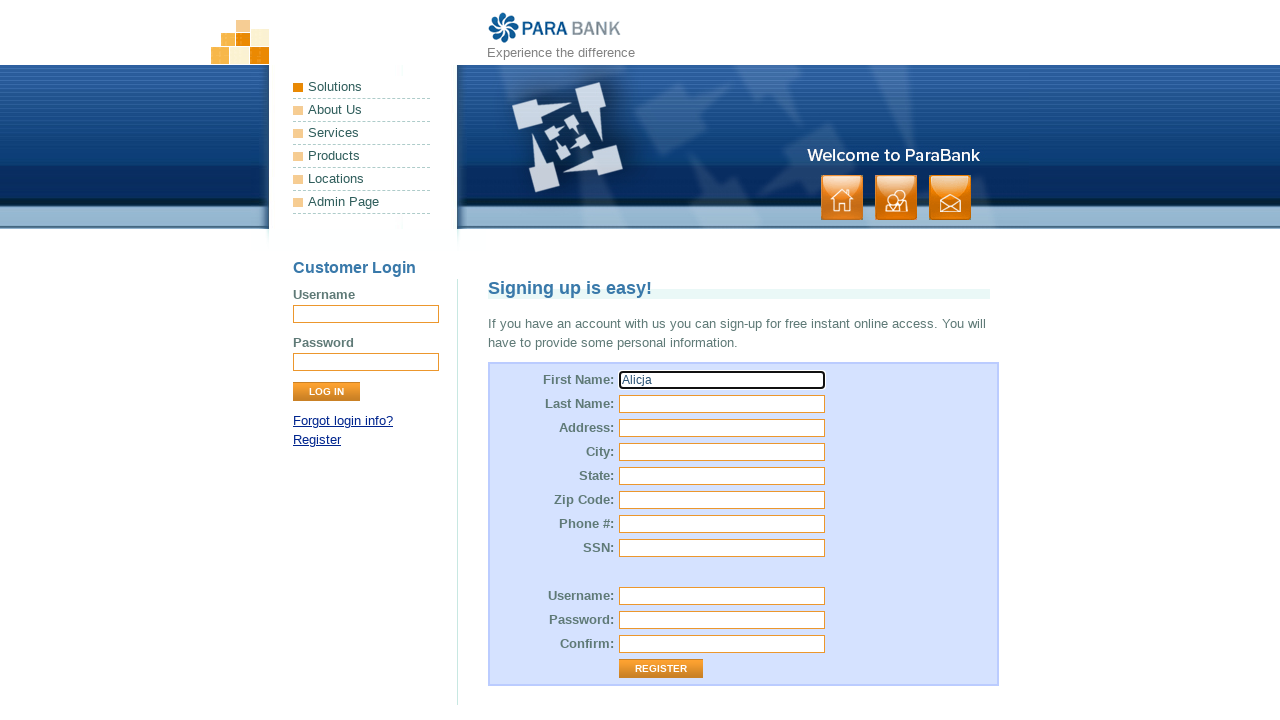

Filled street address field with 'Nadwiślańska' on input#customer\.address\.street
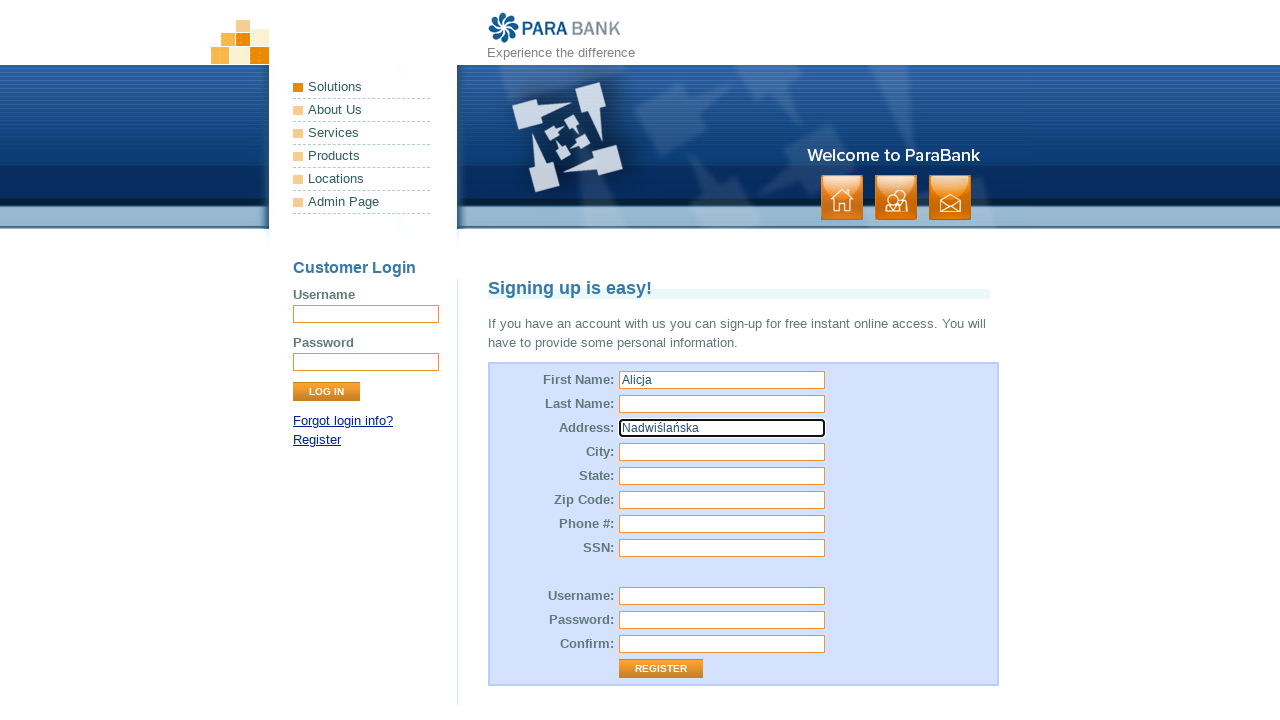

Filled city field with 'Wrocław' on input#customer\.address\.city
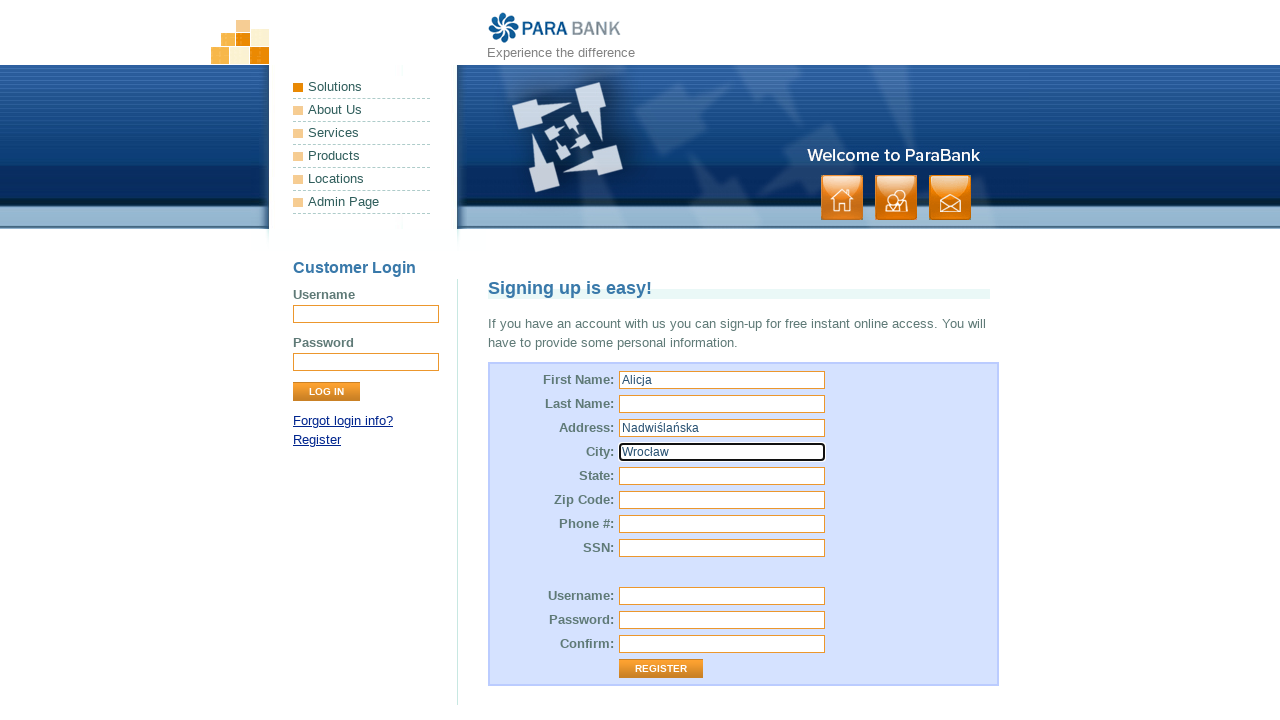

Filled state field with 'Dolnośląskie' on input#customer\.address\.state
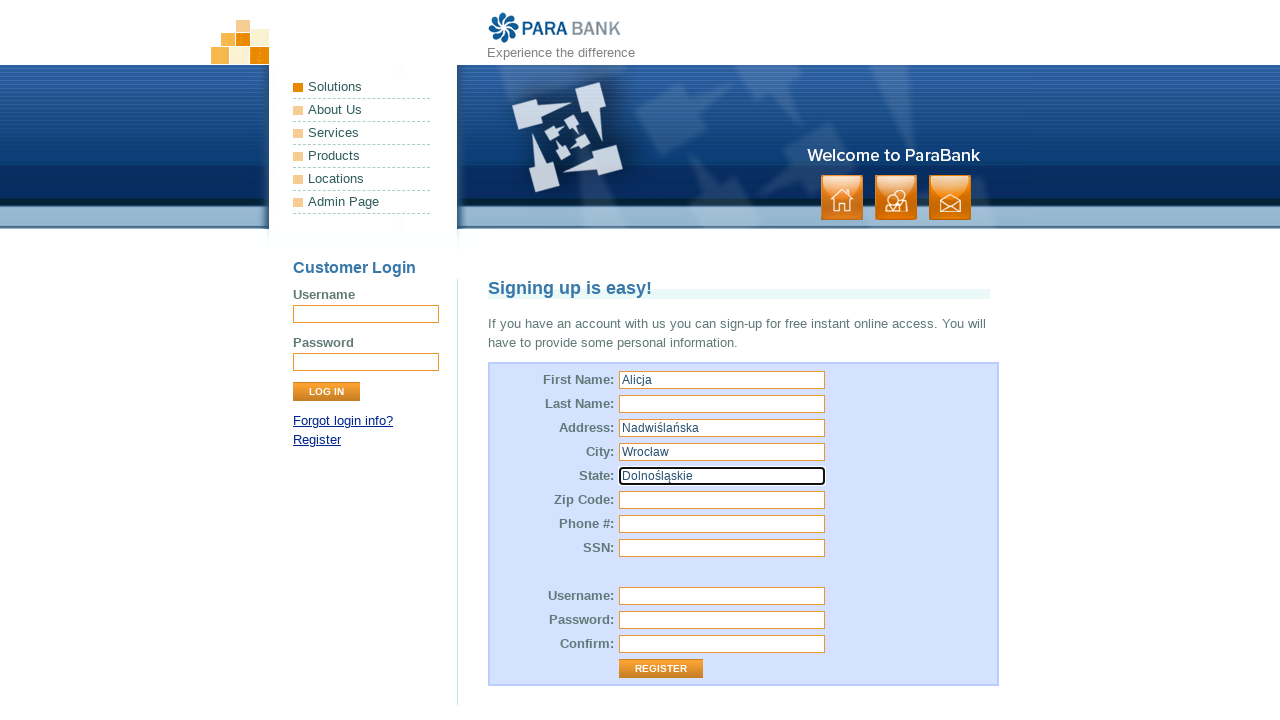

Filled zip code field with '44-789' on input#customer\.address\.zipCode
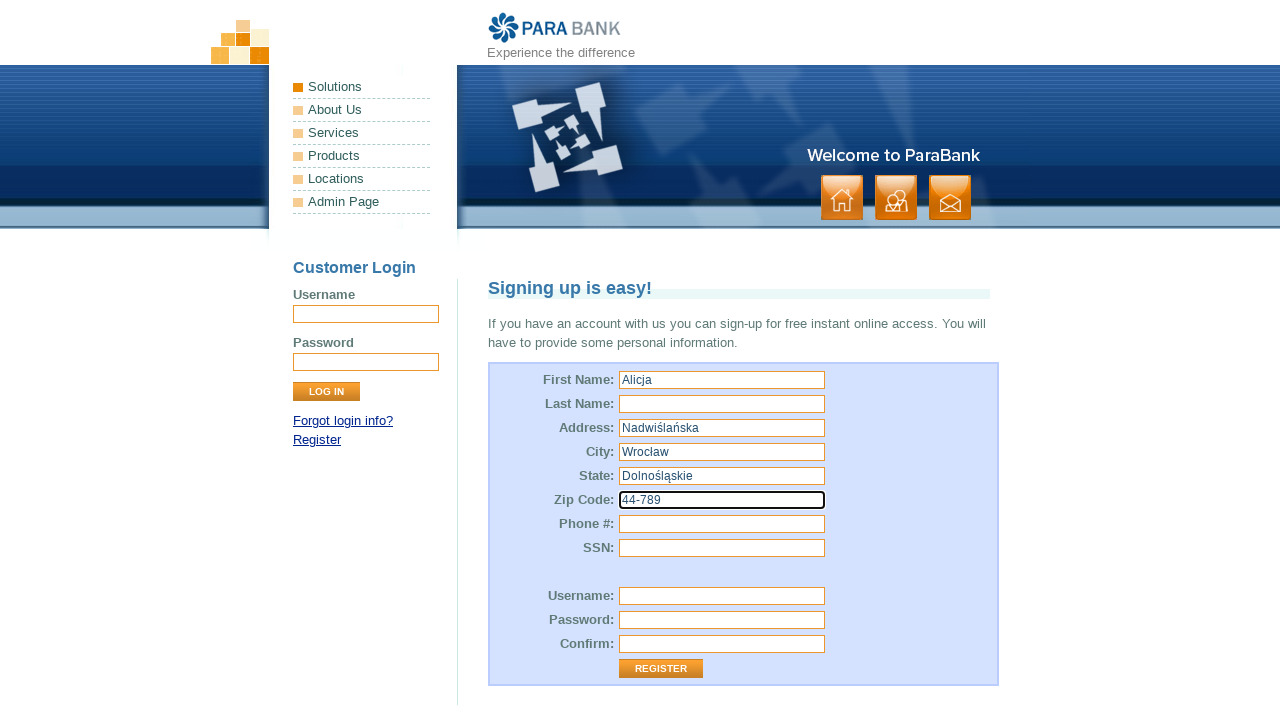

Filled SSN field with '34567890' on input#customer\.ssn
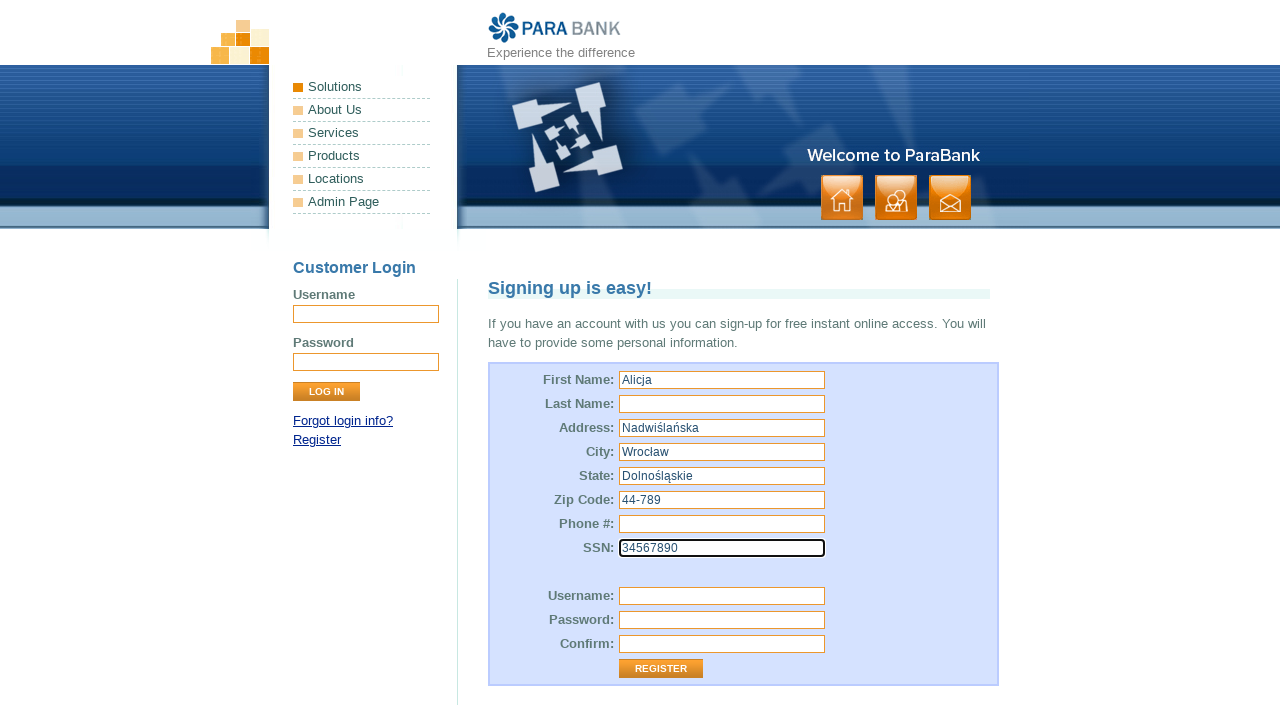

Filled username field with 'testuser3n5alicja' on input#customer\.username
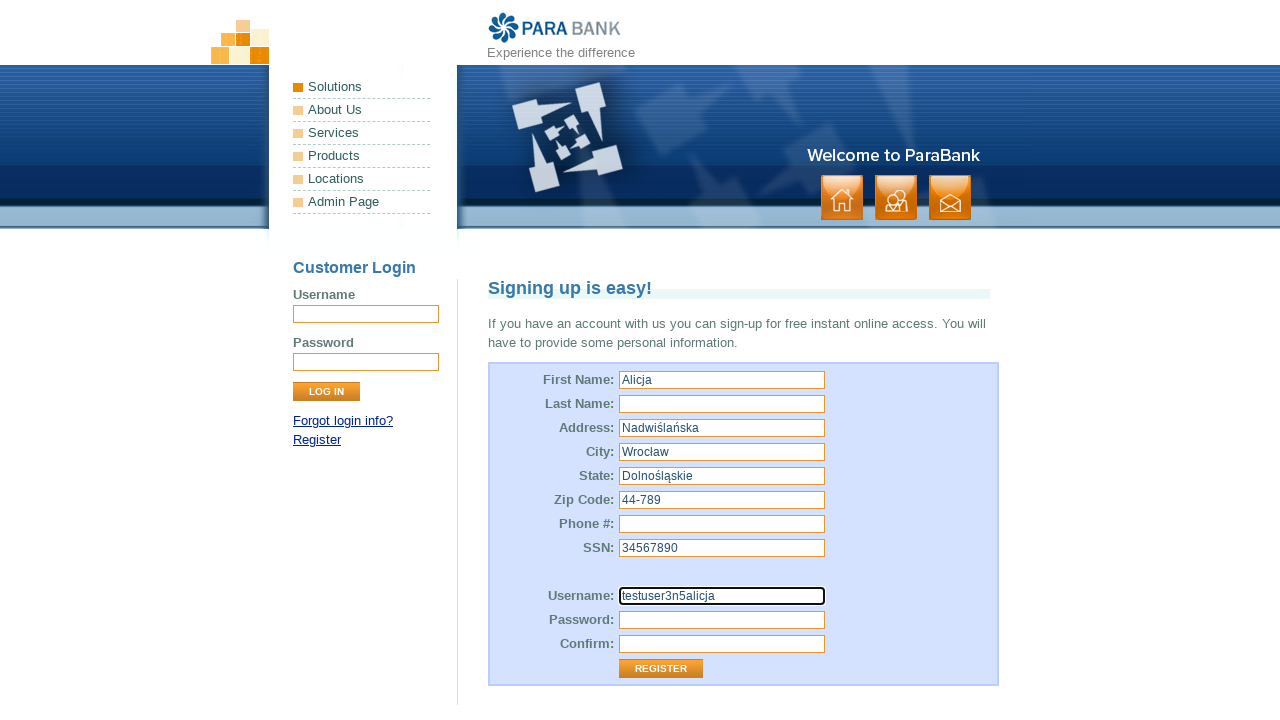

Filled password field with 'alicja123' on input#customer\.password
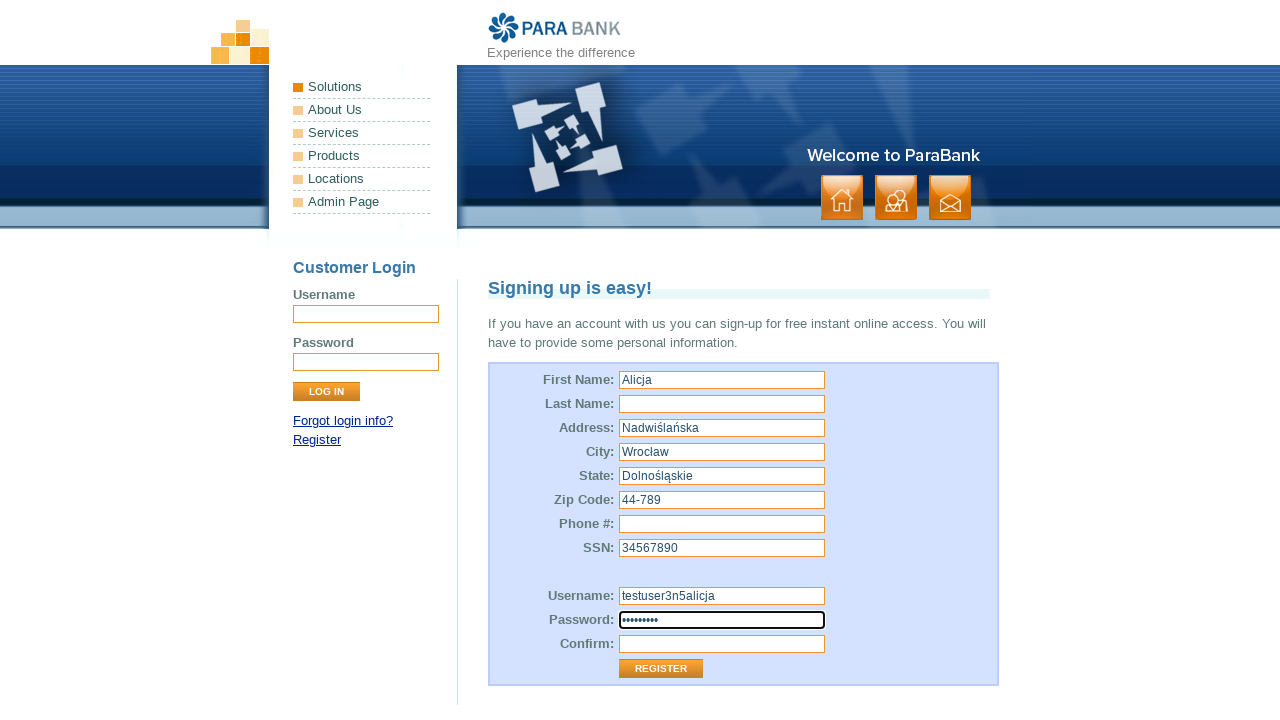

Filled repeated password field with 'alicja123' on input#repeatedPassword
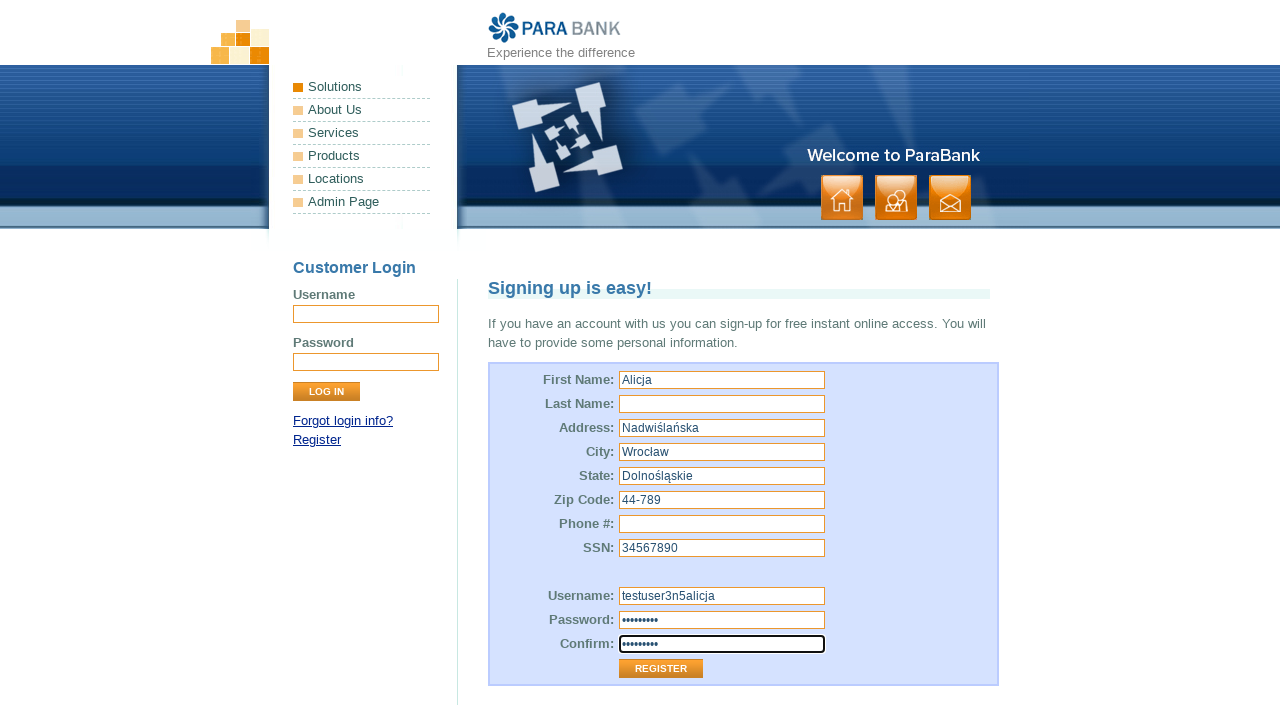

Clicked Register button to submit form without last name at (661, 669) on input[value='Register']
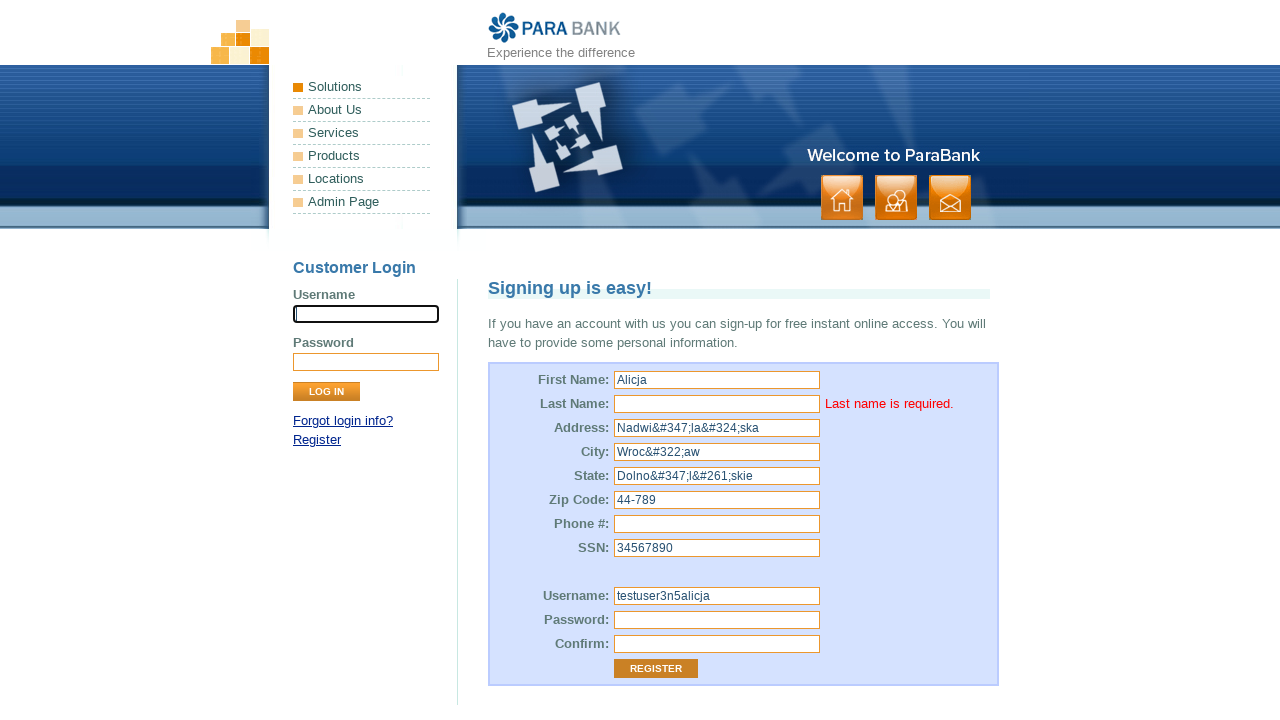

Waited for validation error message to appear
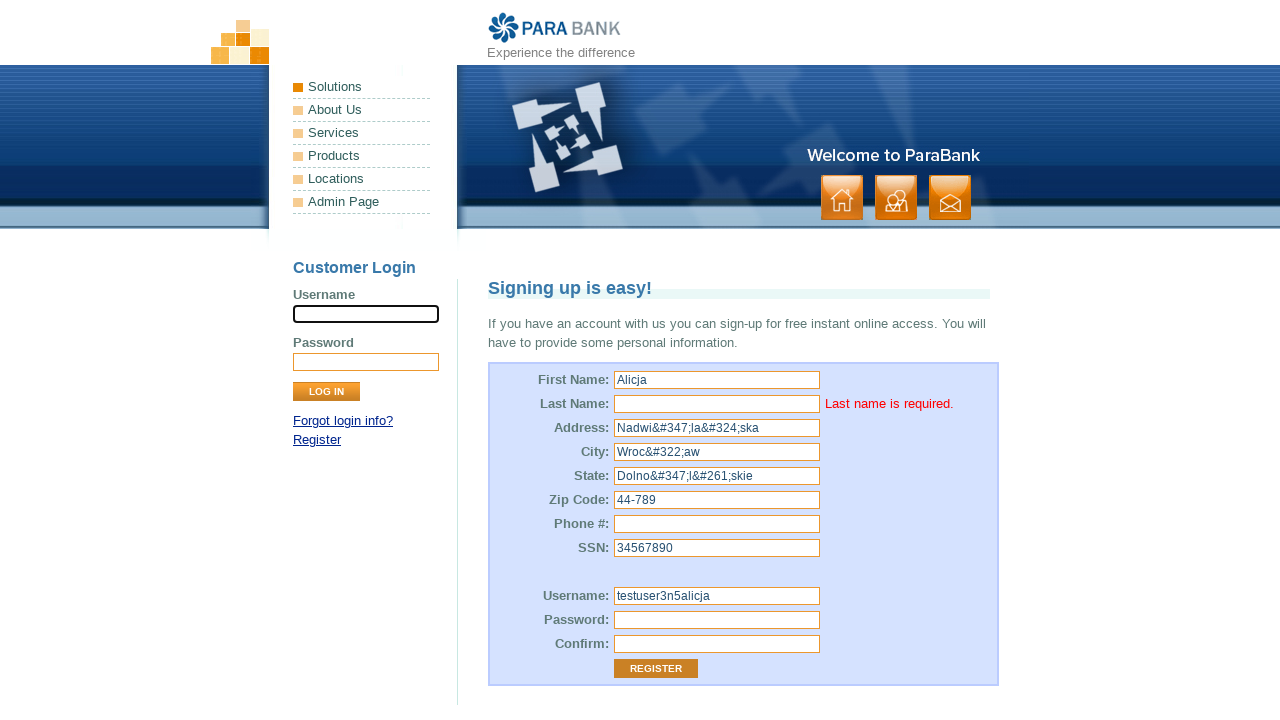

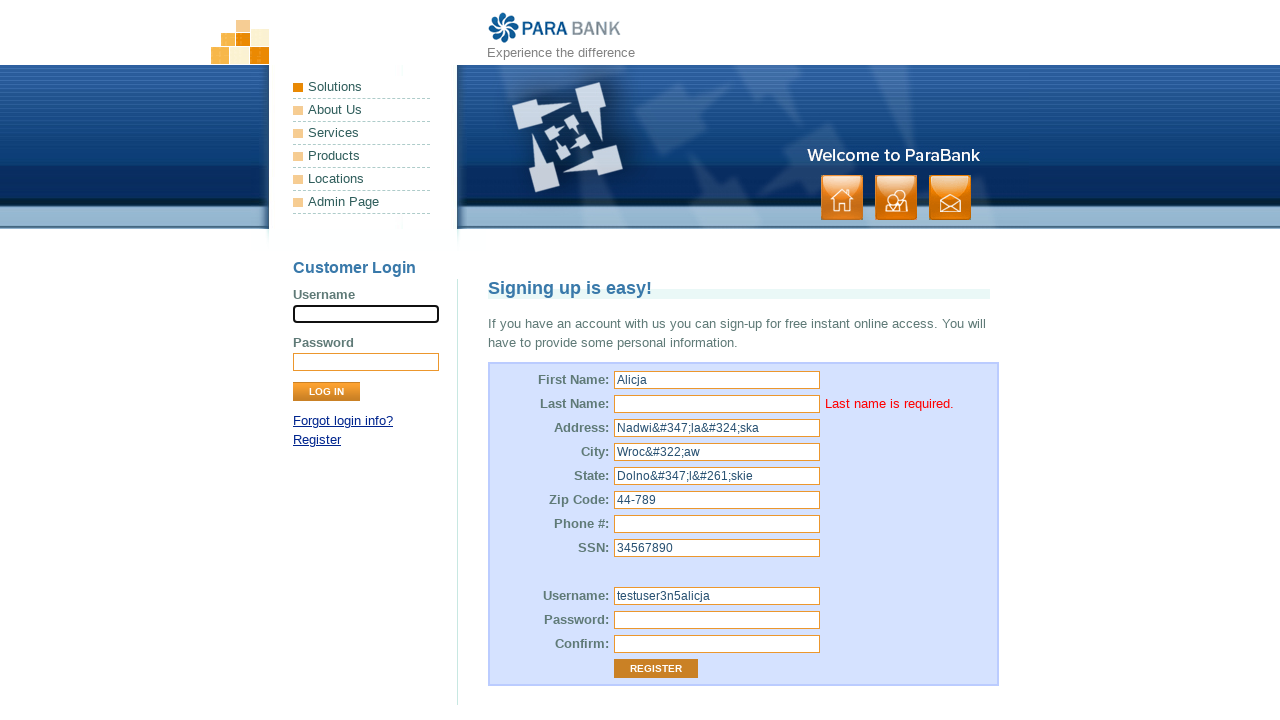